Tests dropdown selection functionality by selecting options using different methods (visible text, value, and index)

Starting URL: https://demoqa.com/select-menu

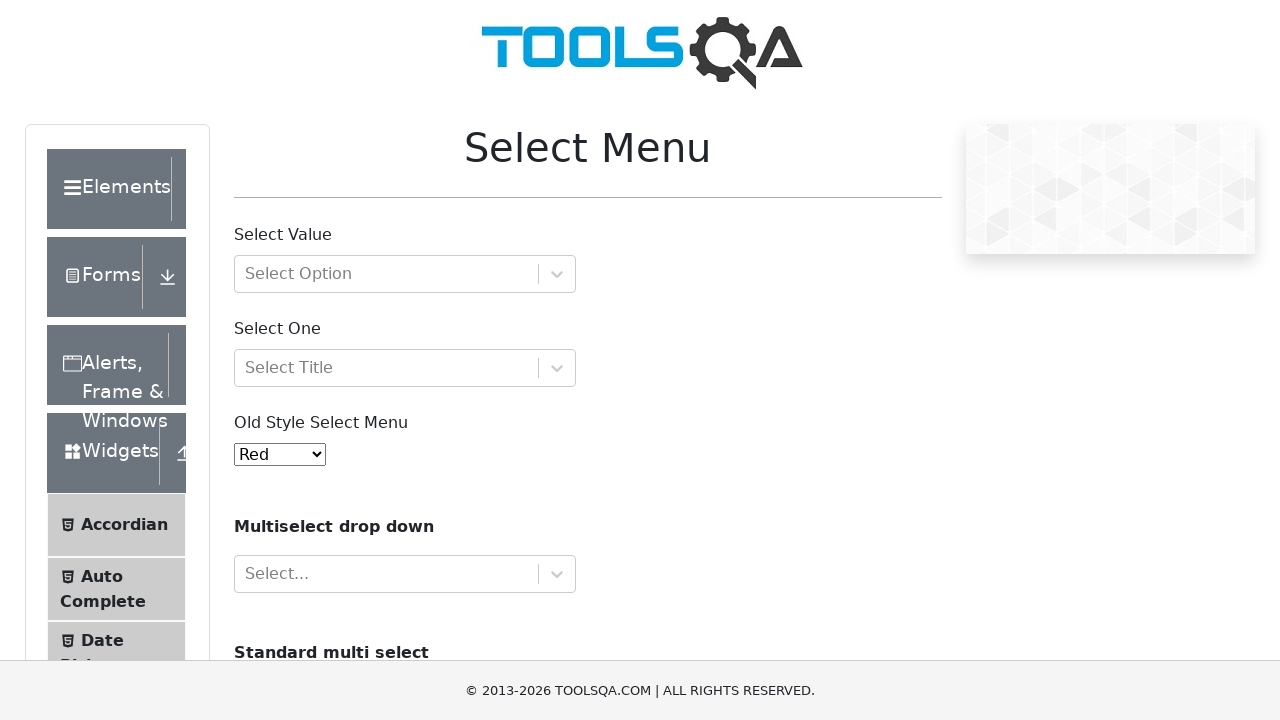

Located the dropdown menu element with id 'oldSelectMenu'
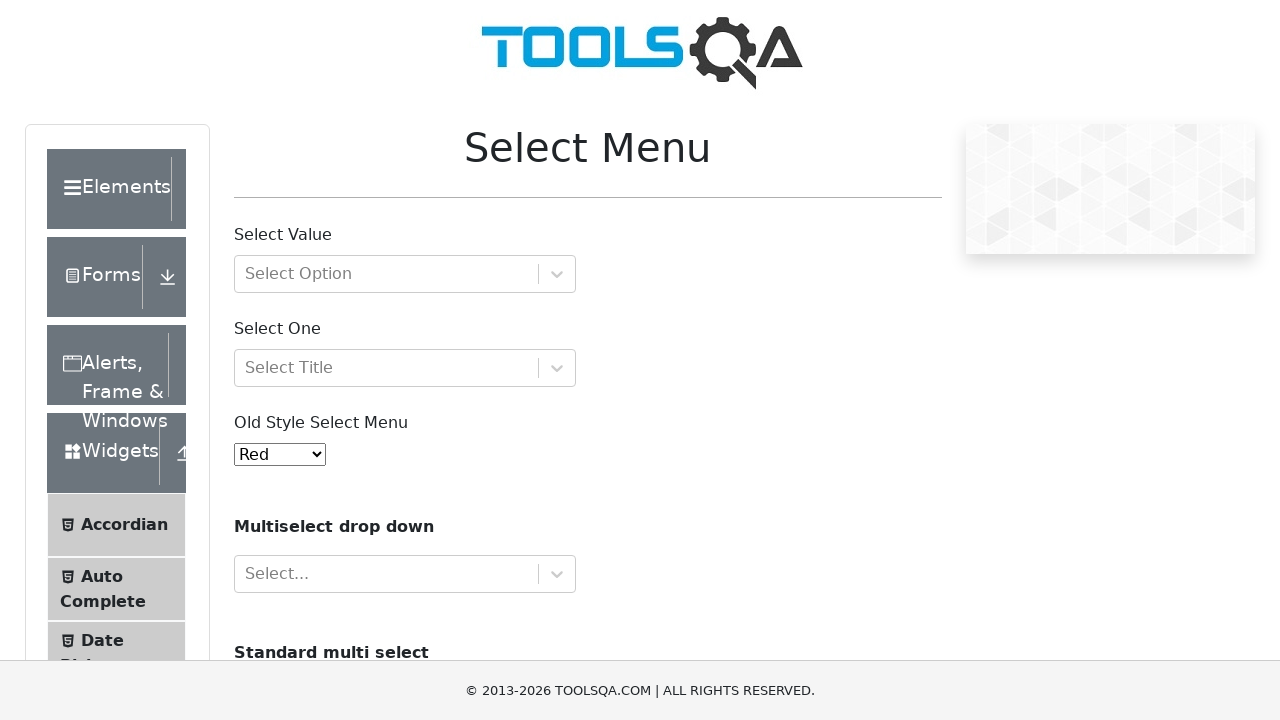

Selected 'Voilet' option by visible text from dropdown on #oldSelectMenu
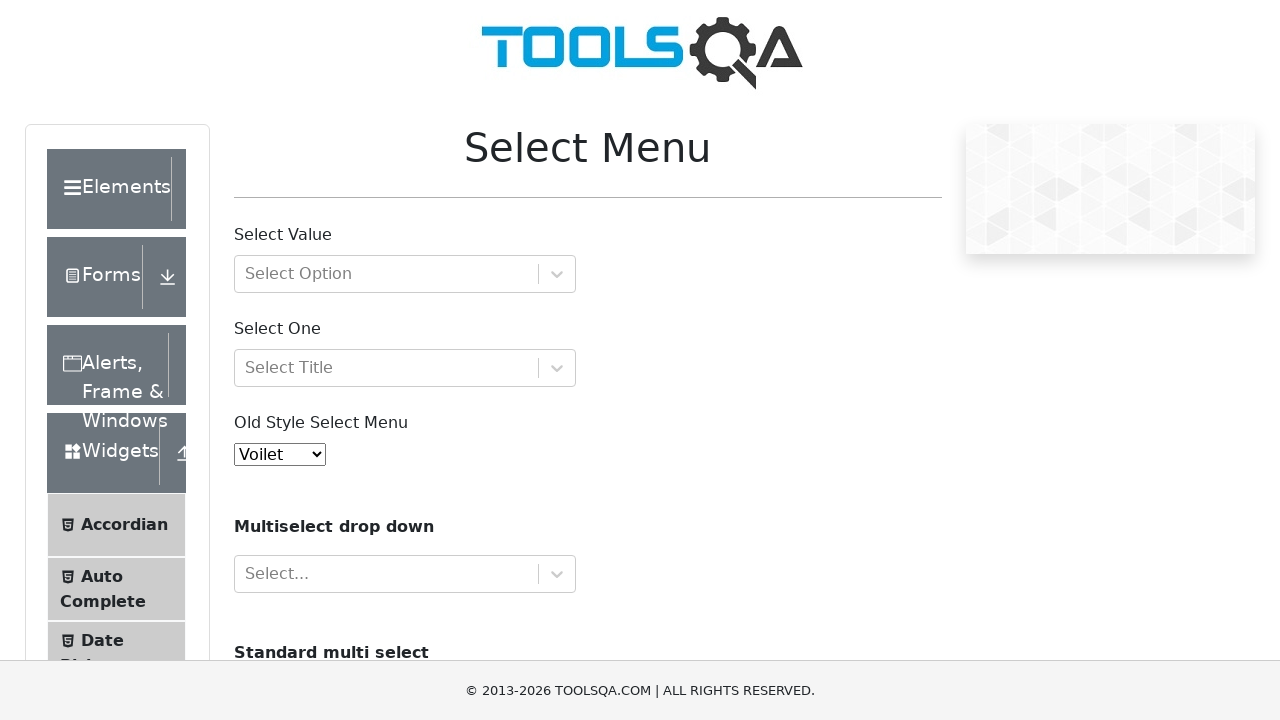

Selected option with value '5' from dropdown on #oldSelectMenu
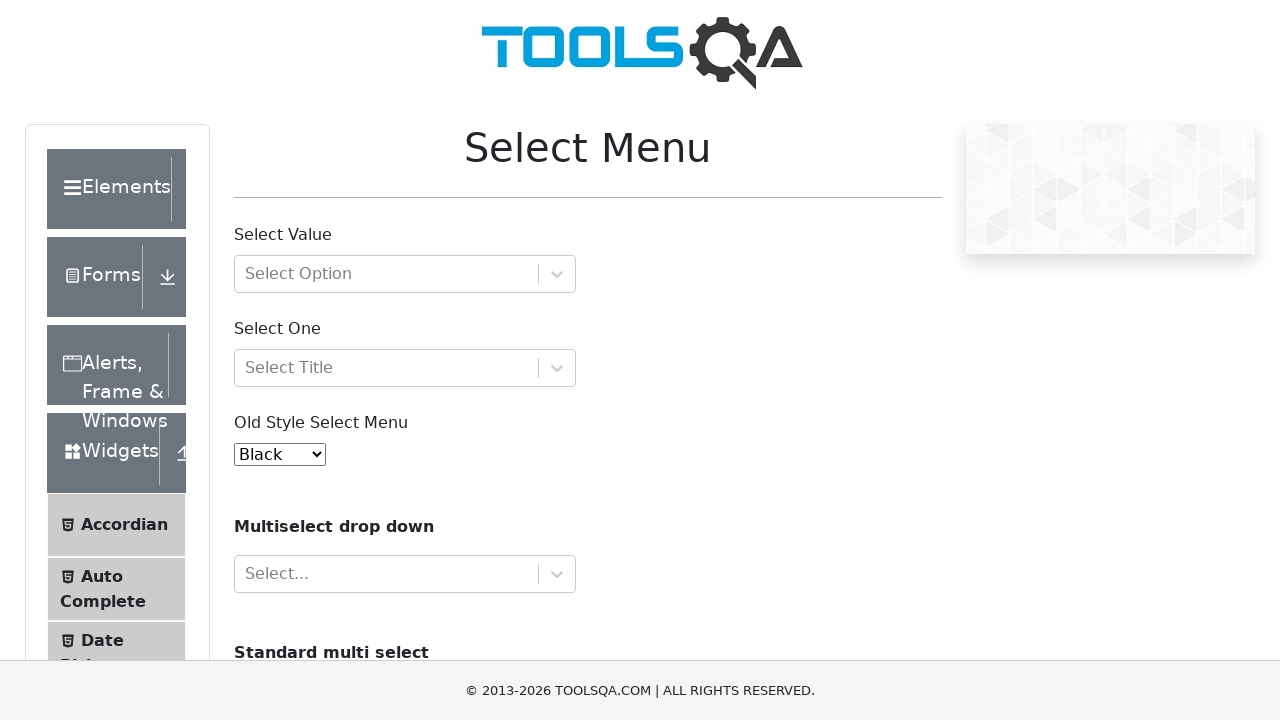

Selected option at index 2 from dropdown on #oldSelectMenu
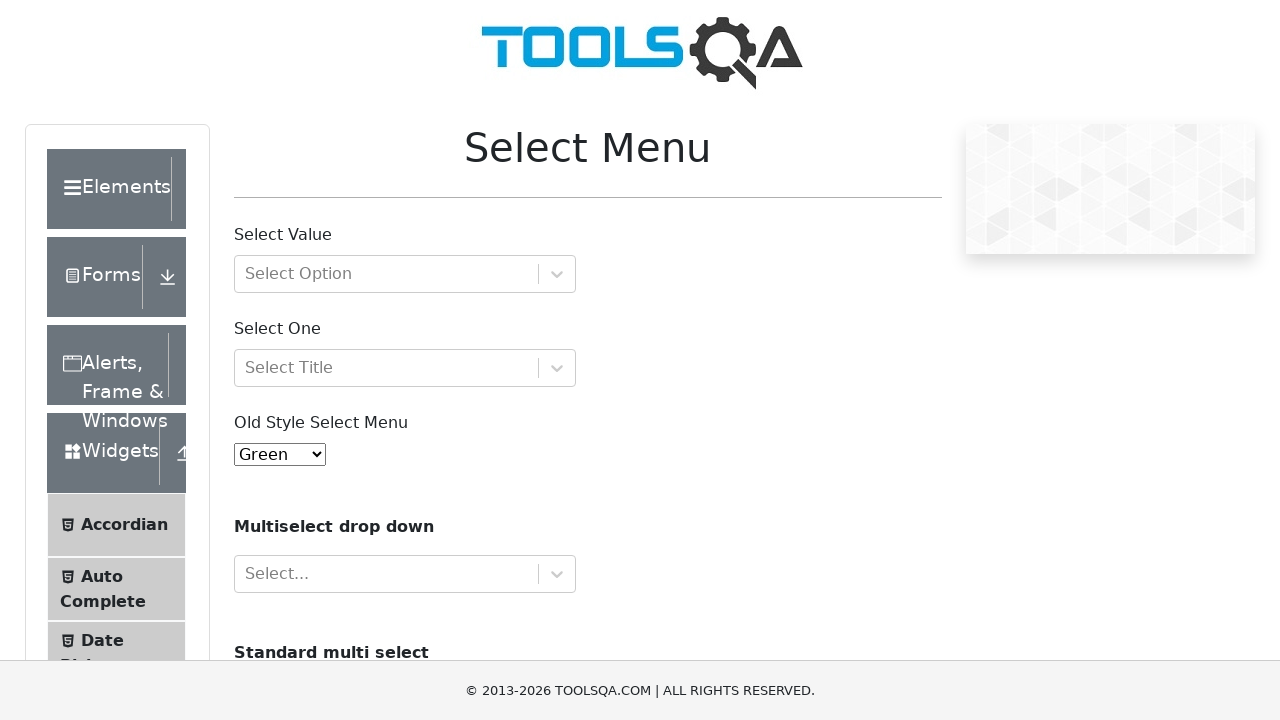

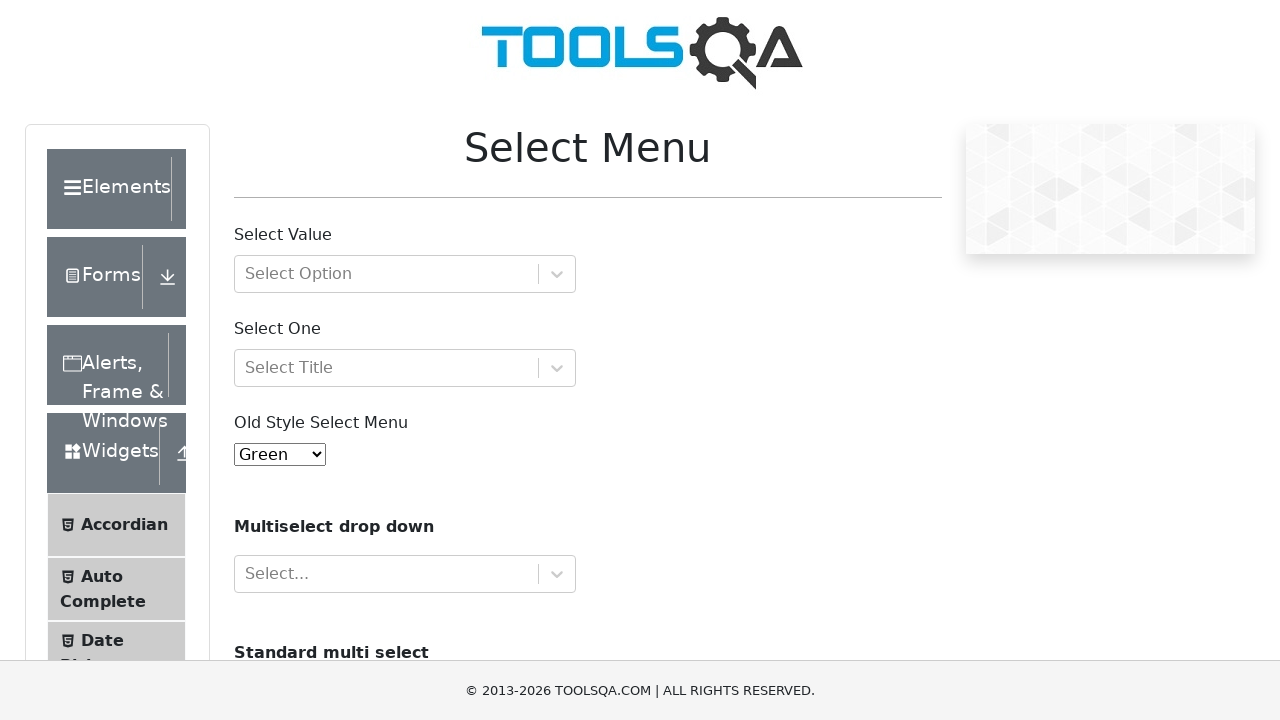